Tests checkbox functionality by verifying default states of two checkboxes, clicking checkbox #1 to select it, and confirming the selection state changed.

Starting URL: http://the-internet.herokuapp.com/checkboxes

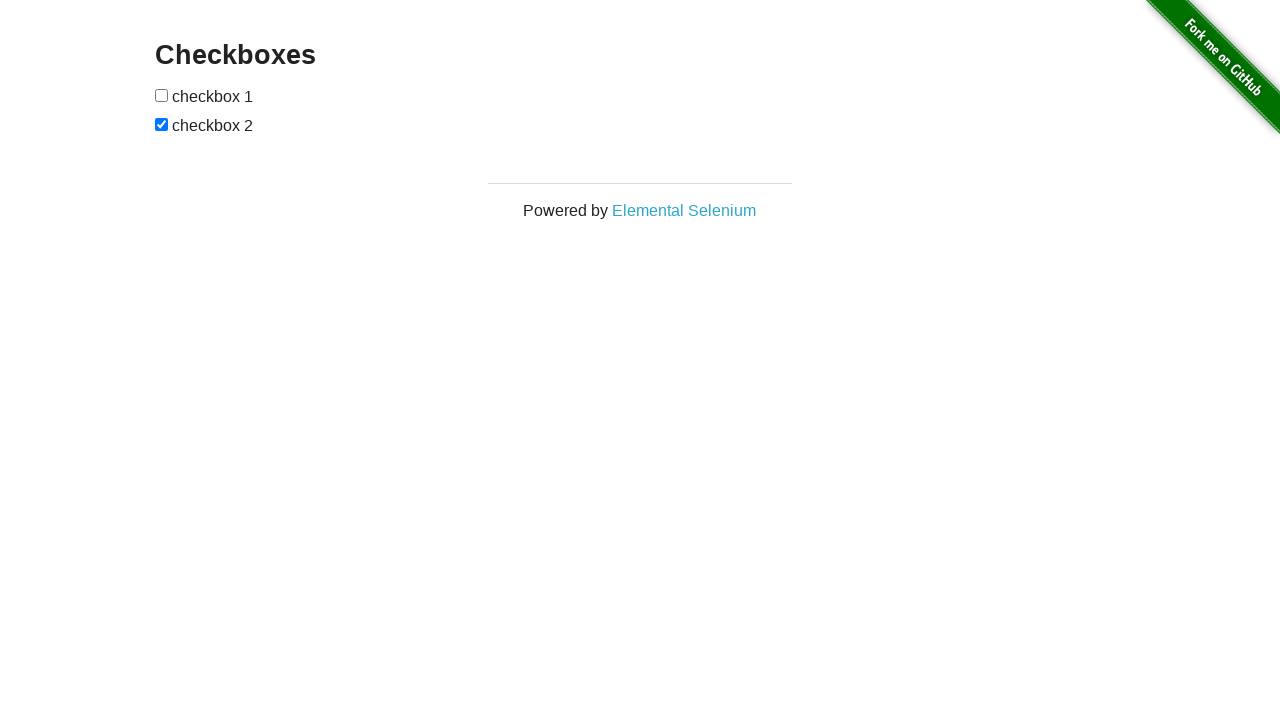

Located first checkbox element
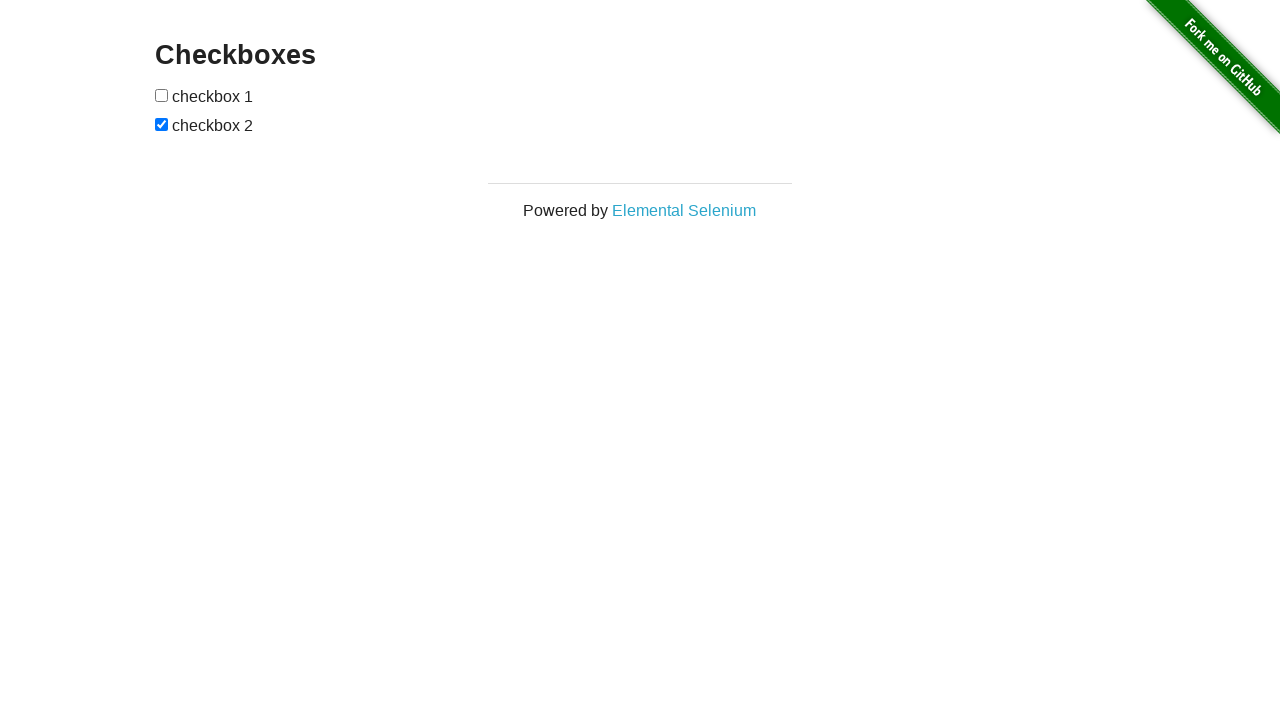

Verified checkbox 1 is not selected by default
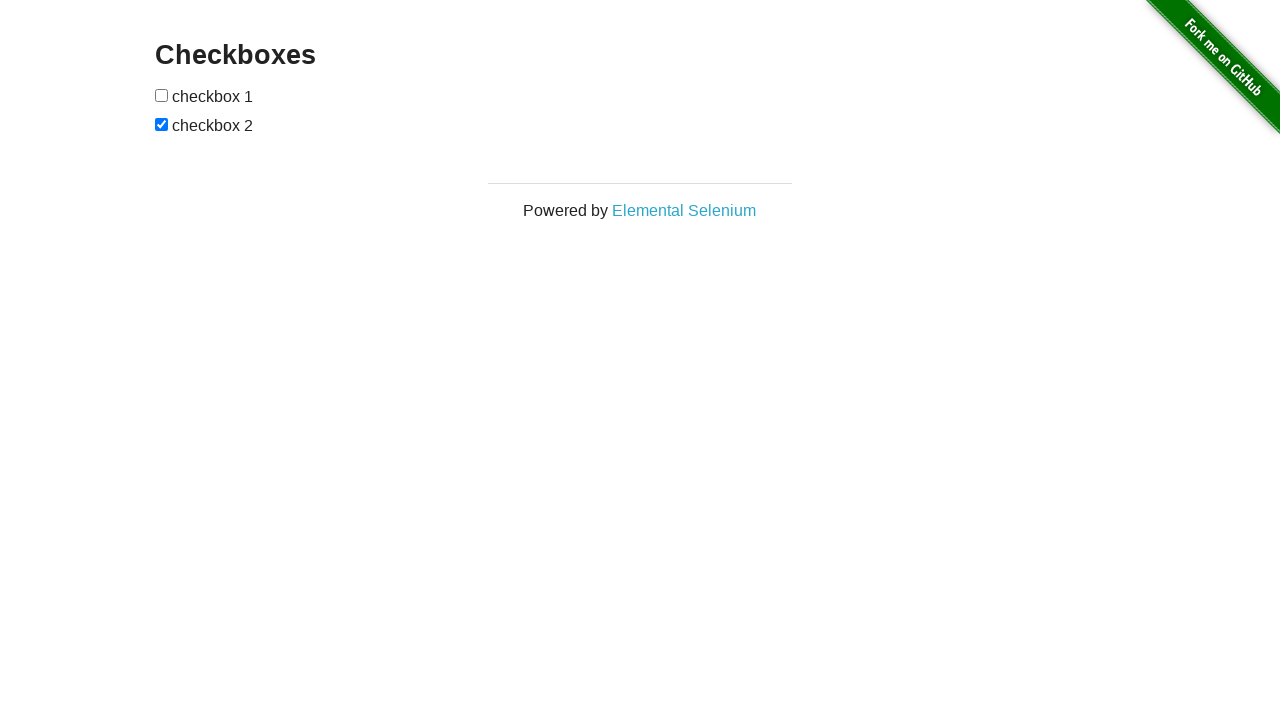

Clicked checkbox 1 to select it at (162, 95) on xpath=//input[@type='checkbox'] >> nth=0
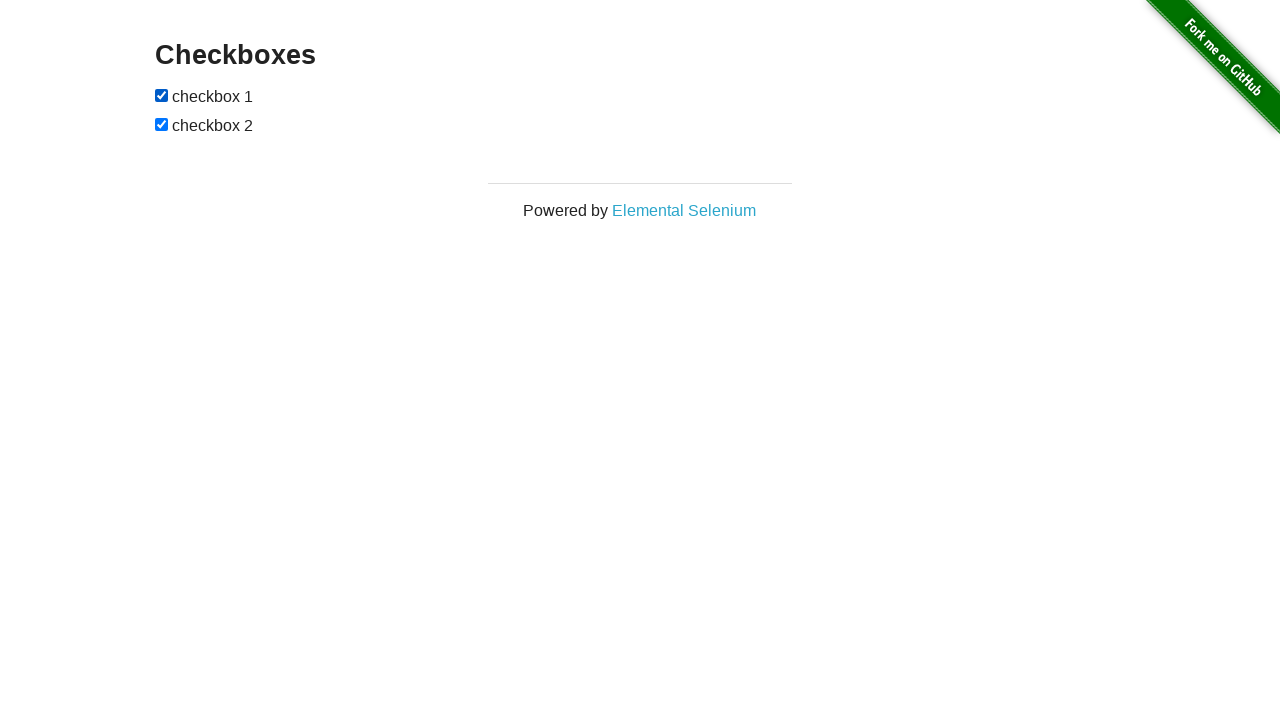

Verified checkbox 1 is now selected after click
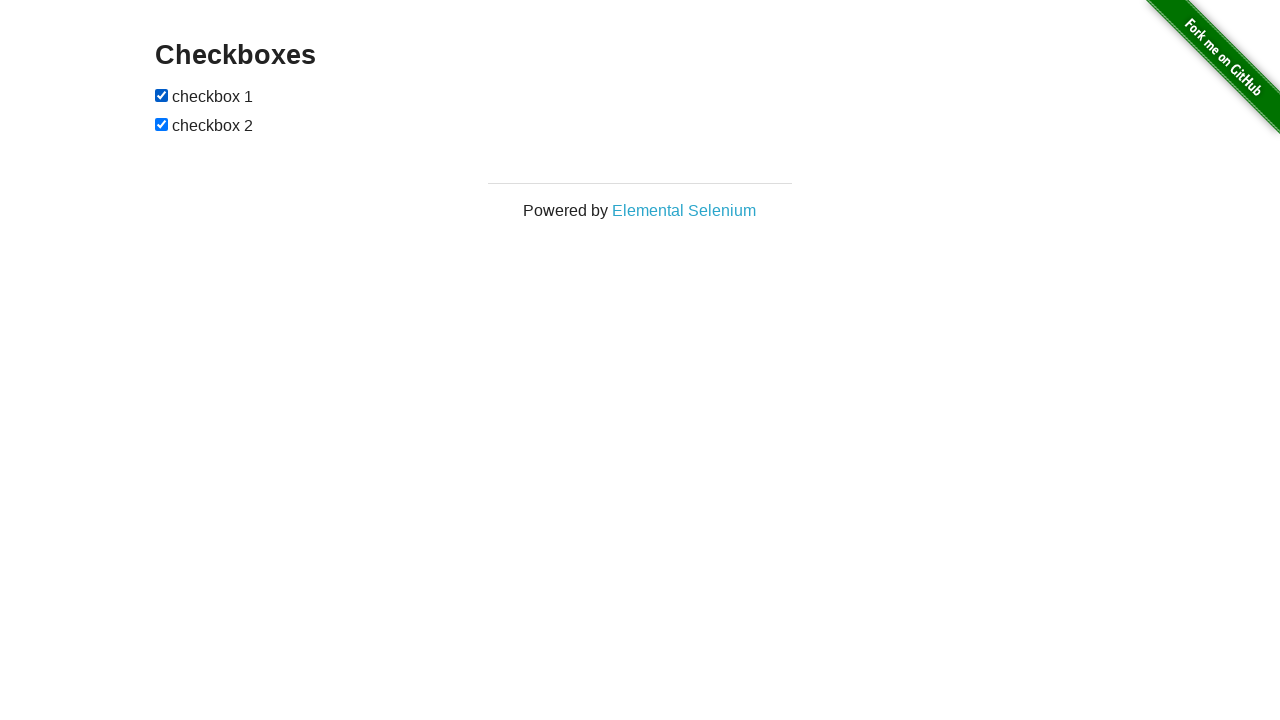

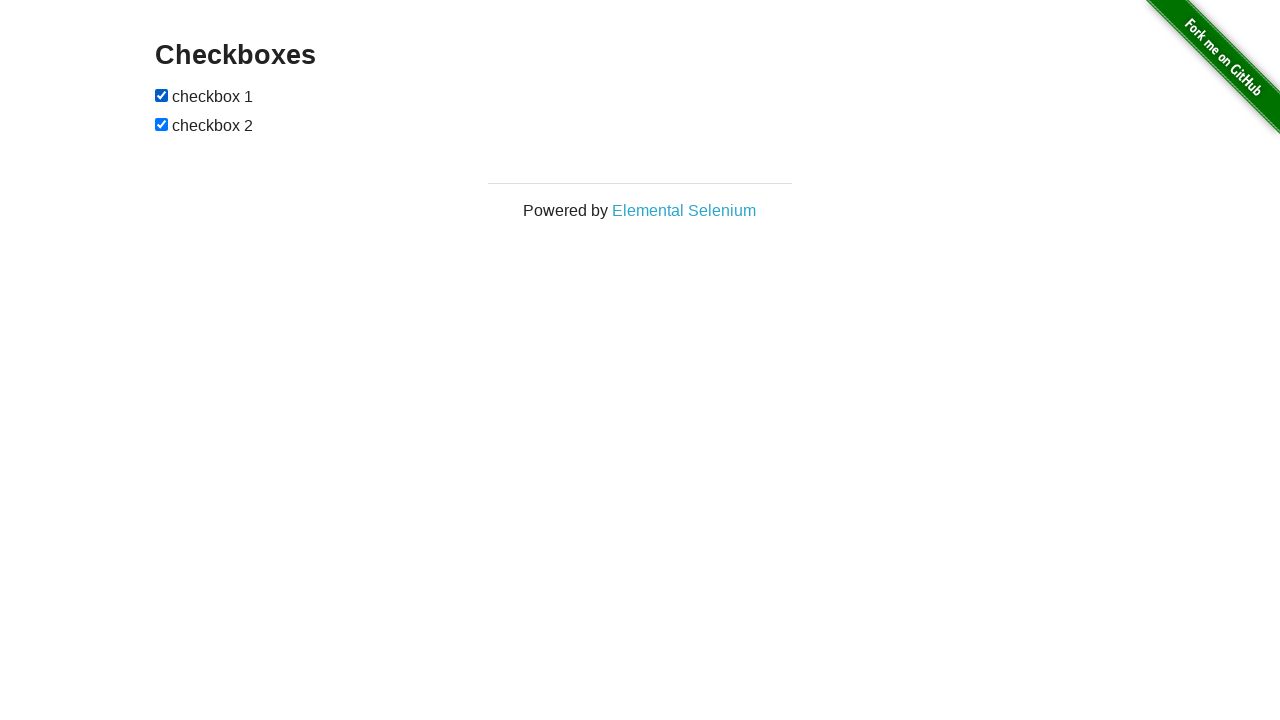